Navigates to Rediff.com homepage and verifies the page loads successfully

Starting URL: https://www.rediff.com

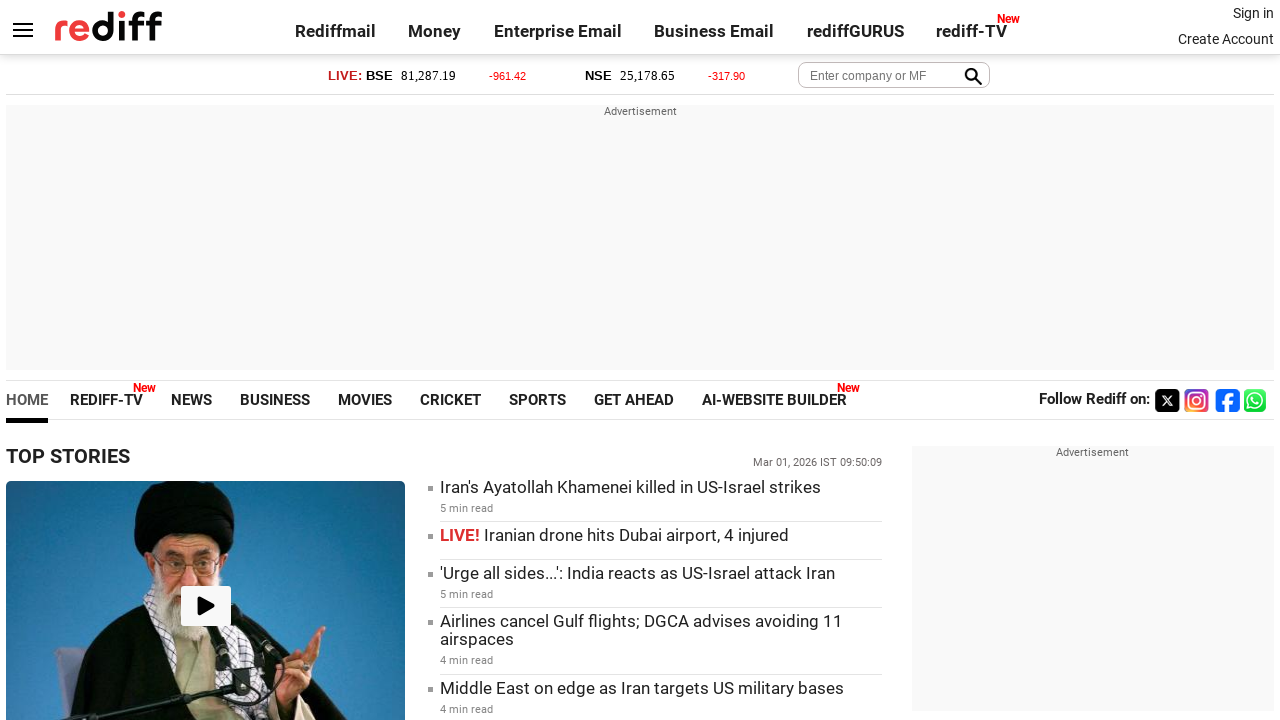

Navigated to Rediff.com homepage
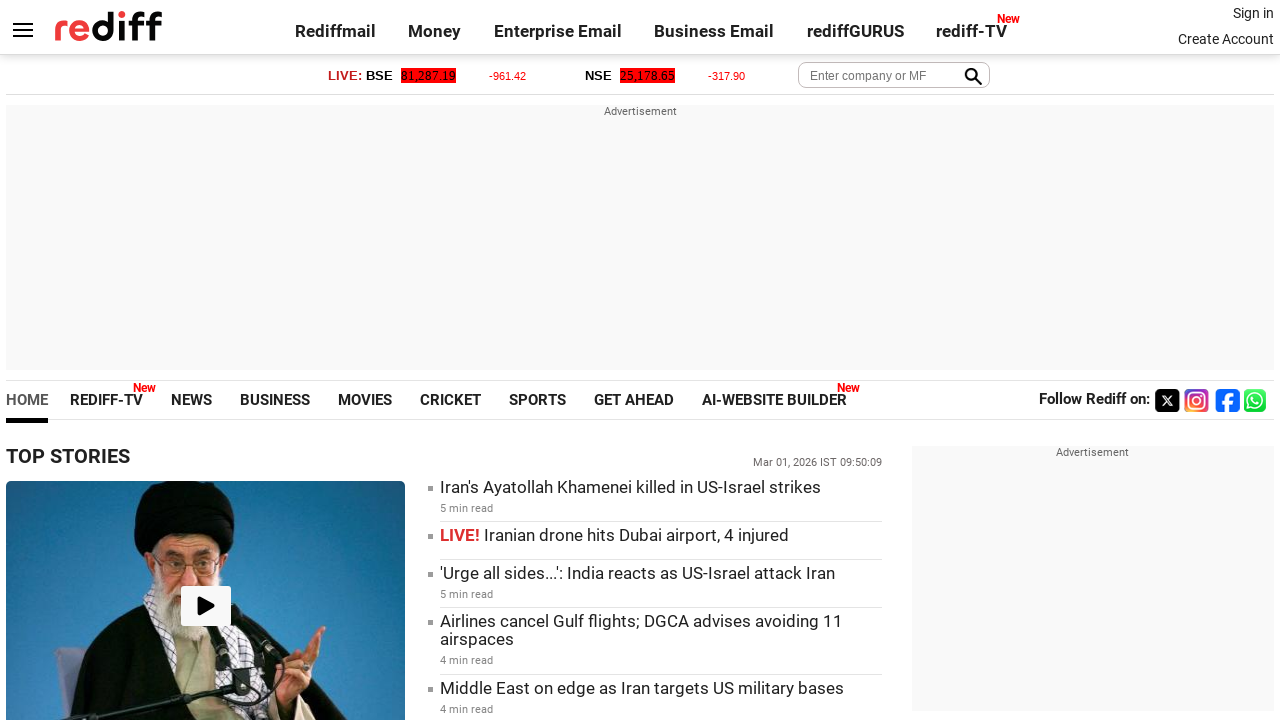

Page DOM content loaded
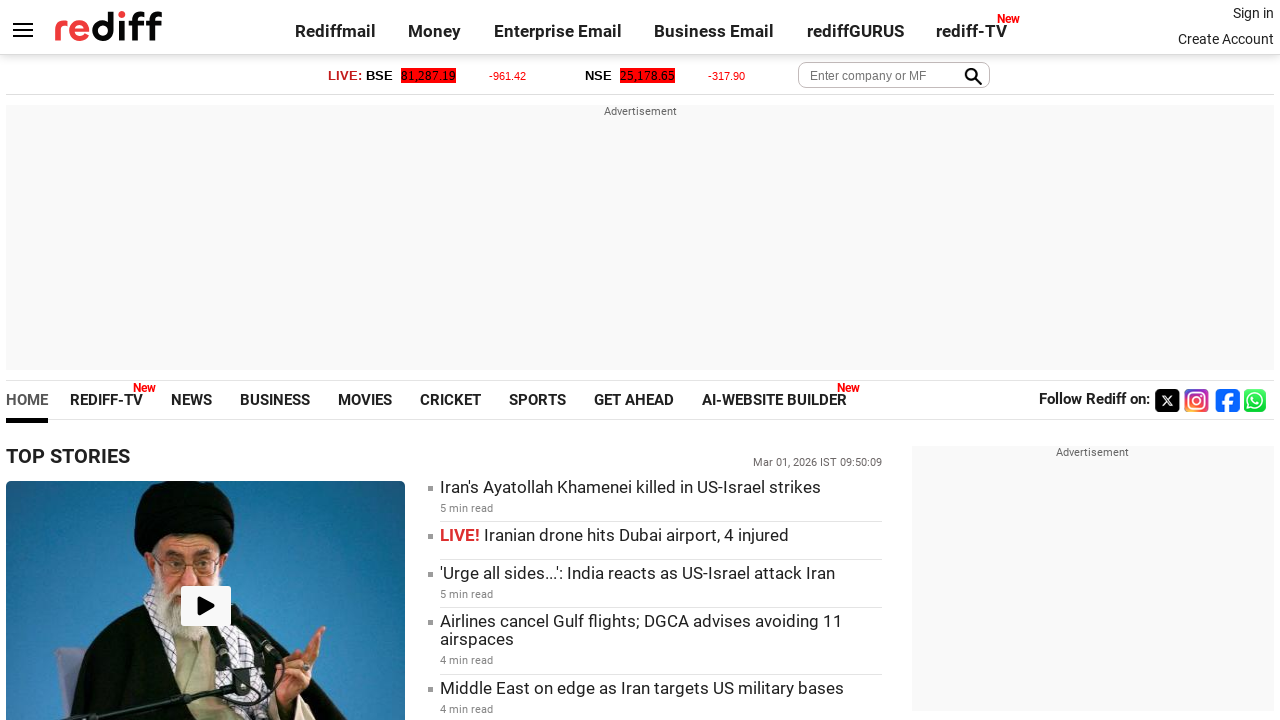

Verified presence of links on the page
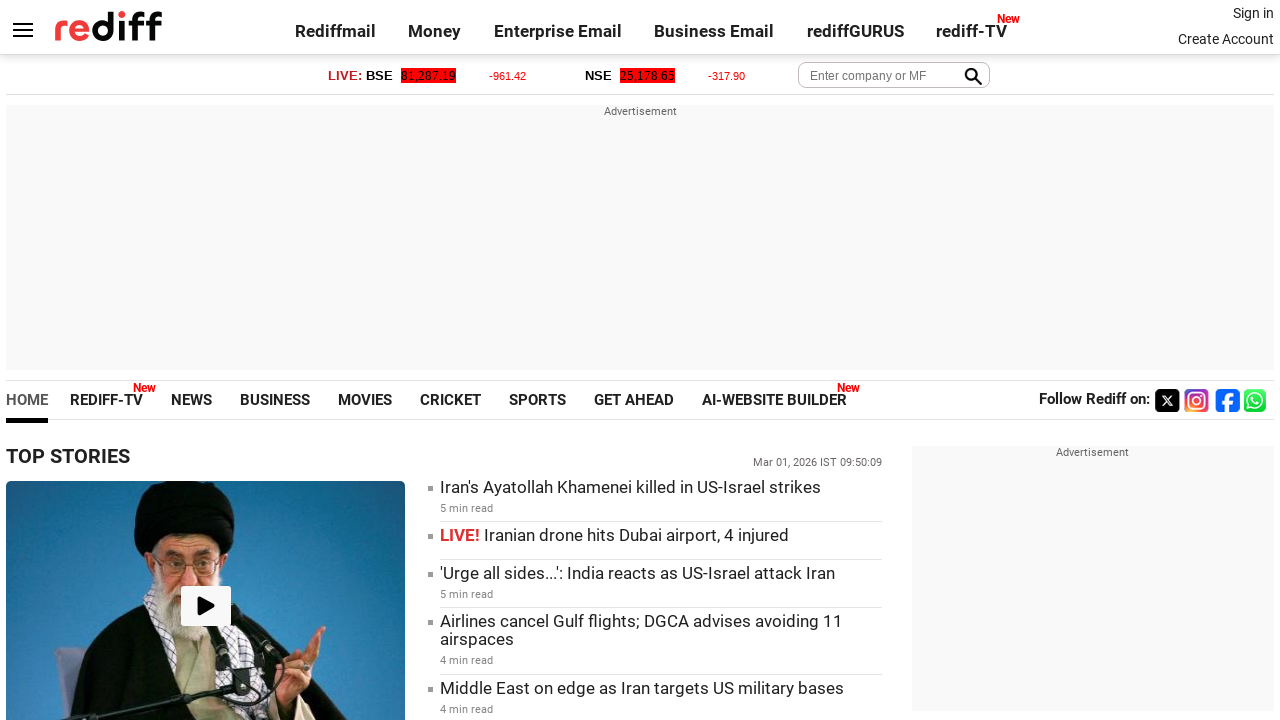

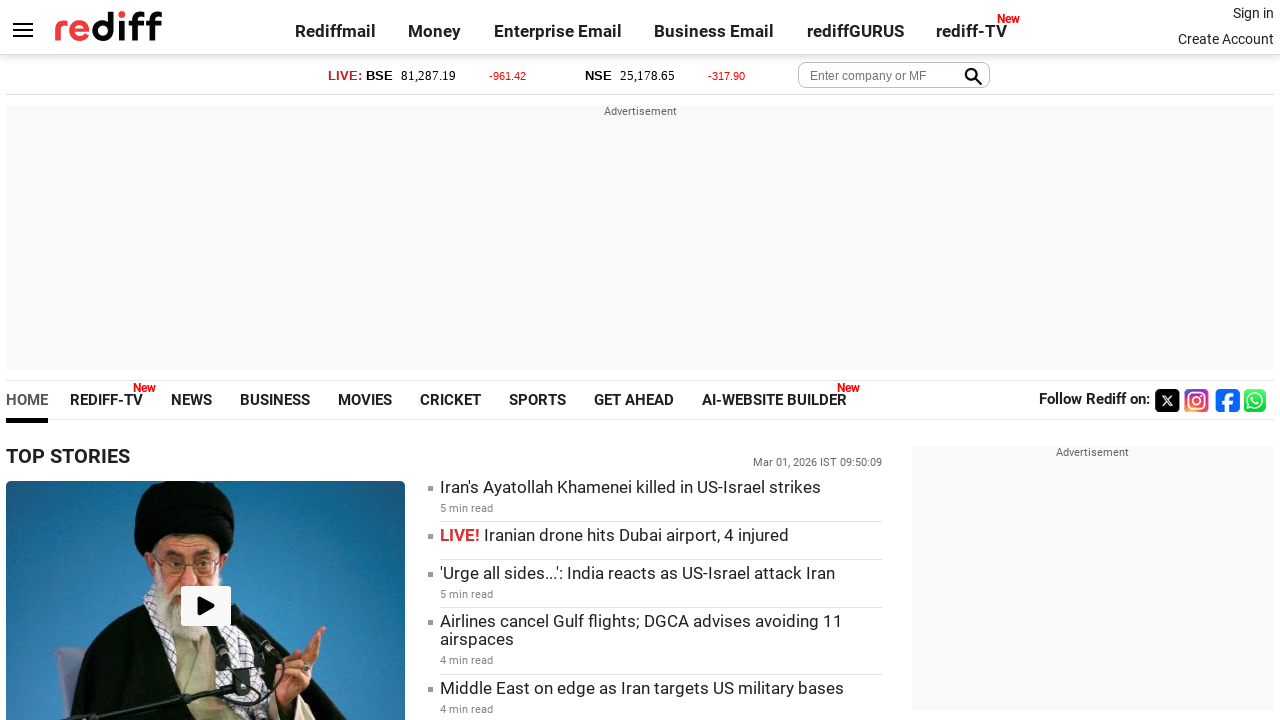